Navigates to a GitHub user profile page and waits for the profile content to load, including the user avatar element.

Starting URL: https://github.com/sam4u3

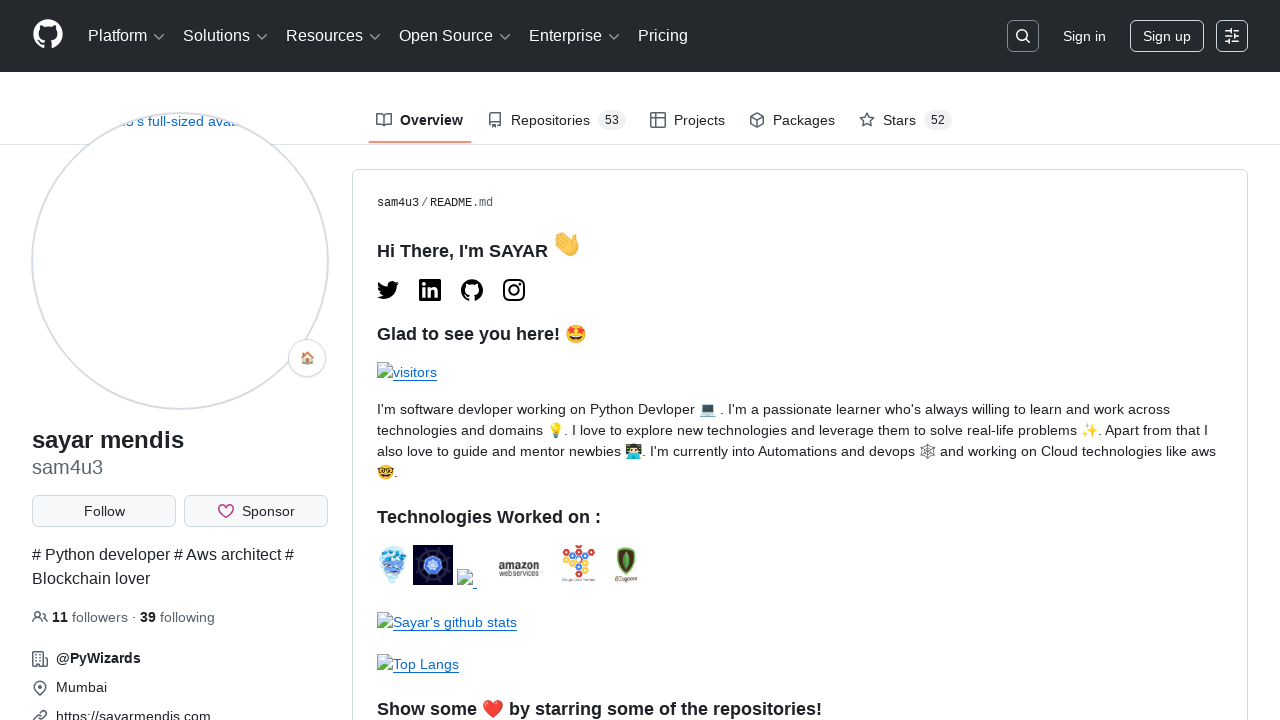

User avatar element became visible on GitHub profile
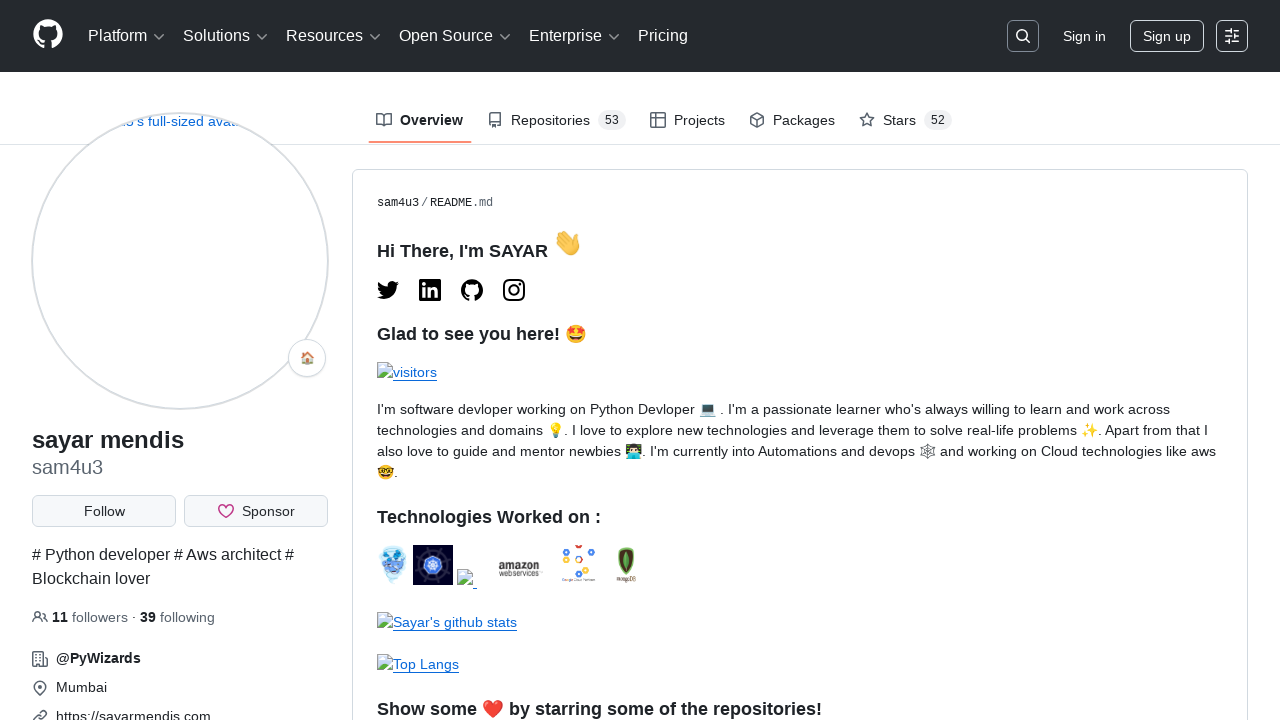

Profile content area loaded and became visible
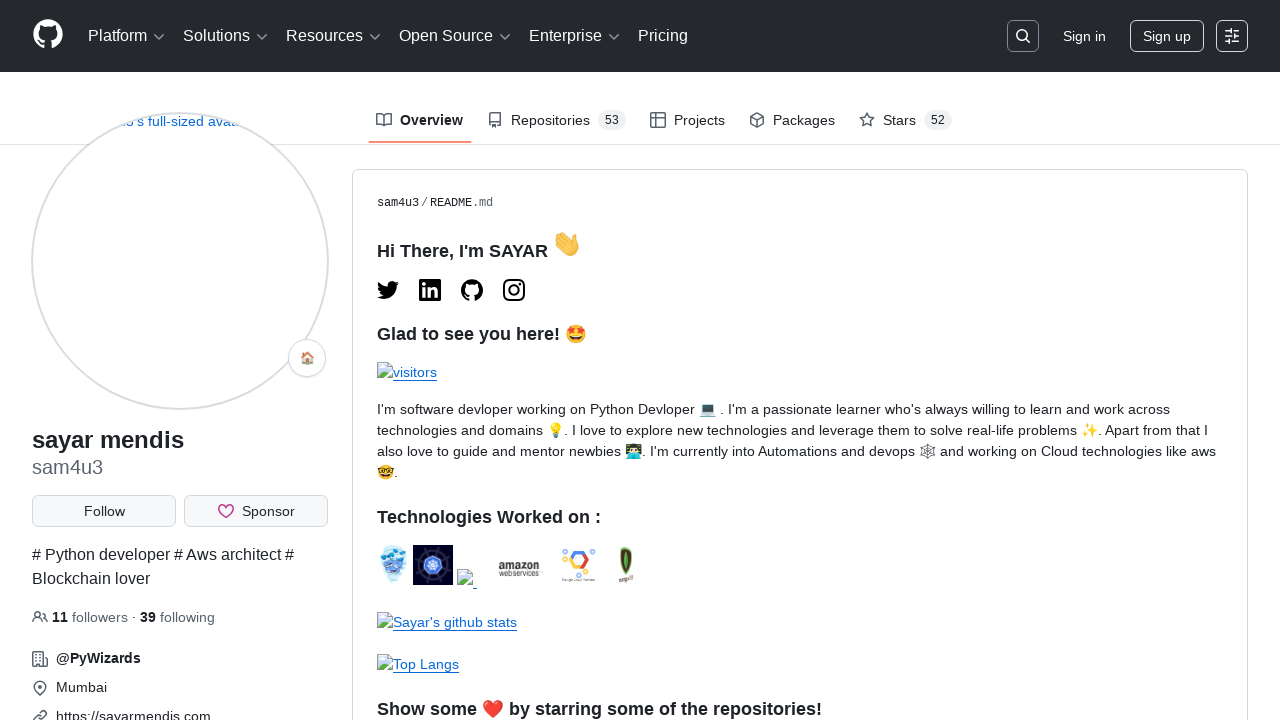

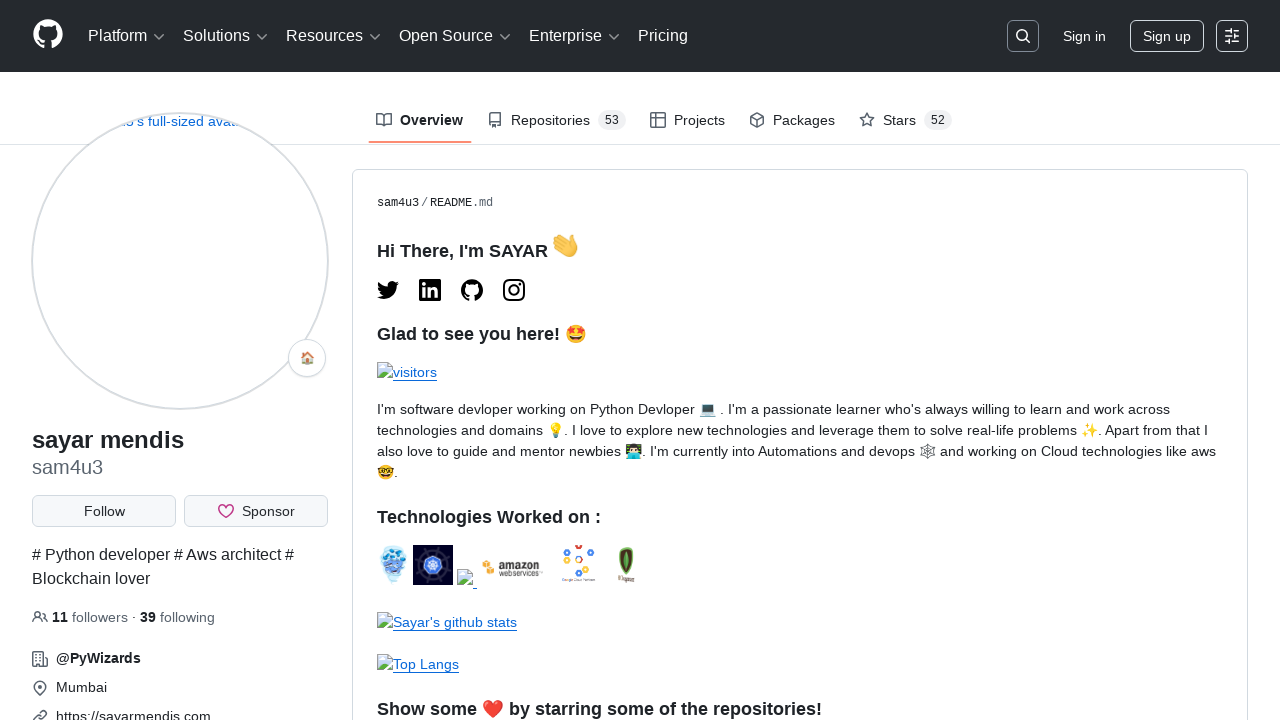